Tests marking individual items as complete by checking their toggle buttons

Starting URL: https://demo.playwright.dev/todomvc

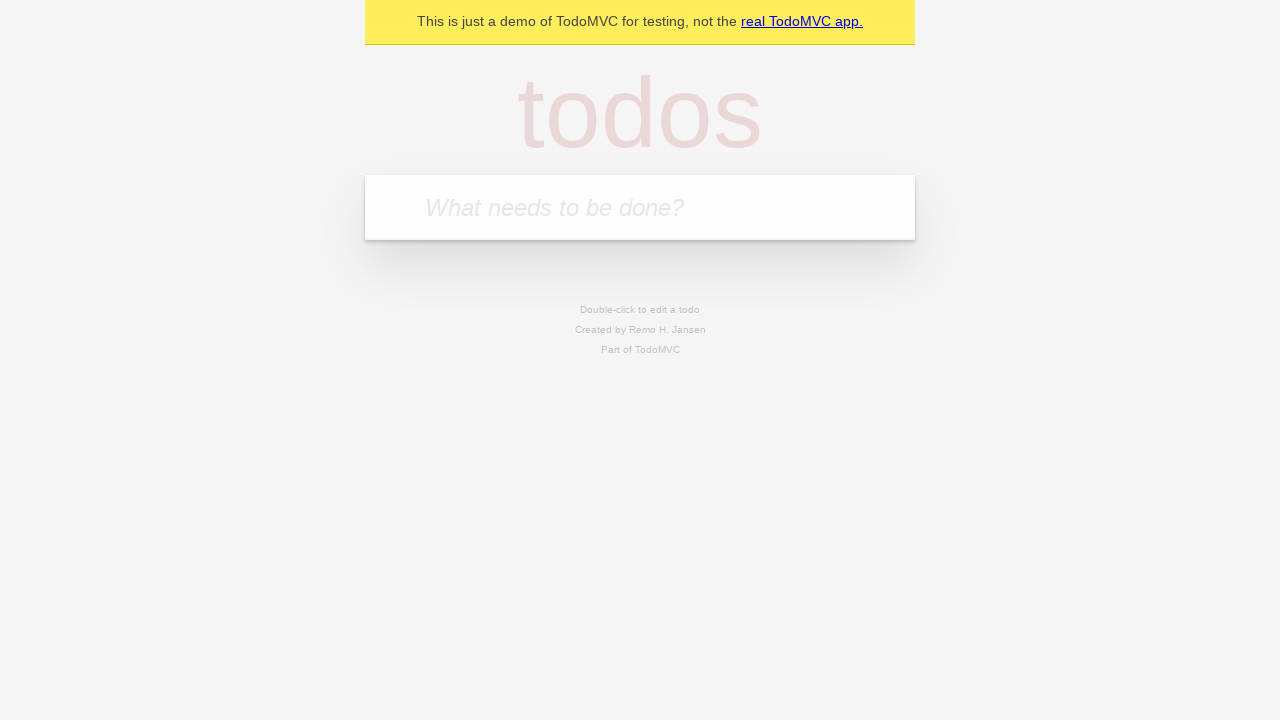

Filled new todo input with 'buy some cheese' on .new-todo
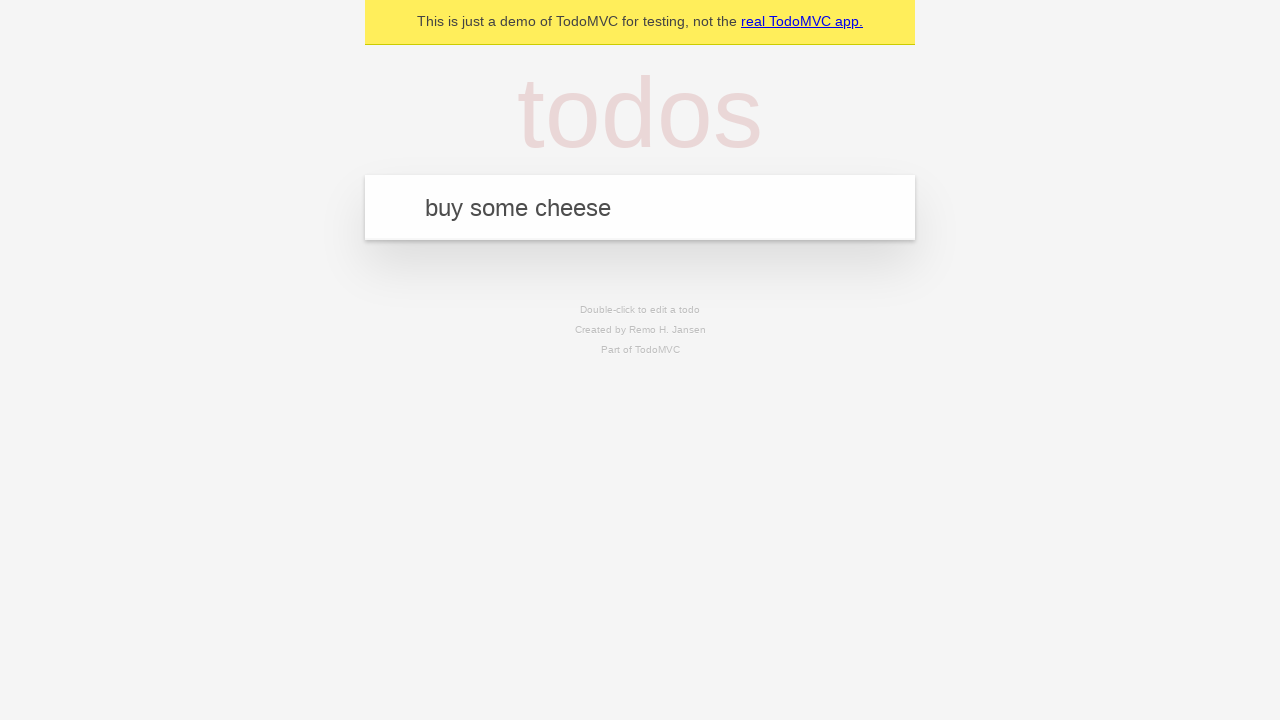

Pressed Enter to create first todo item on .new-todo
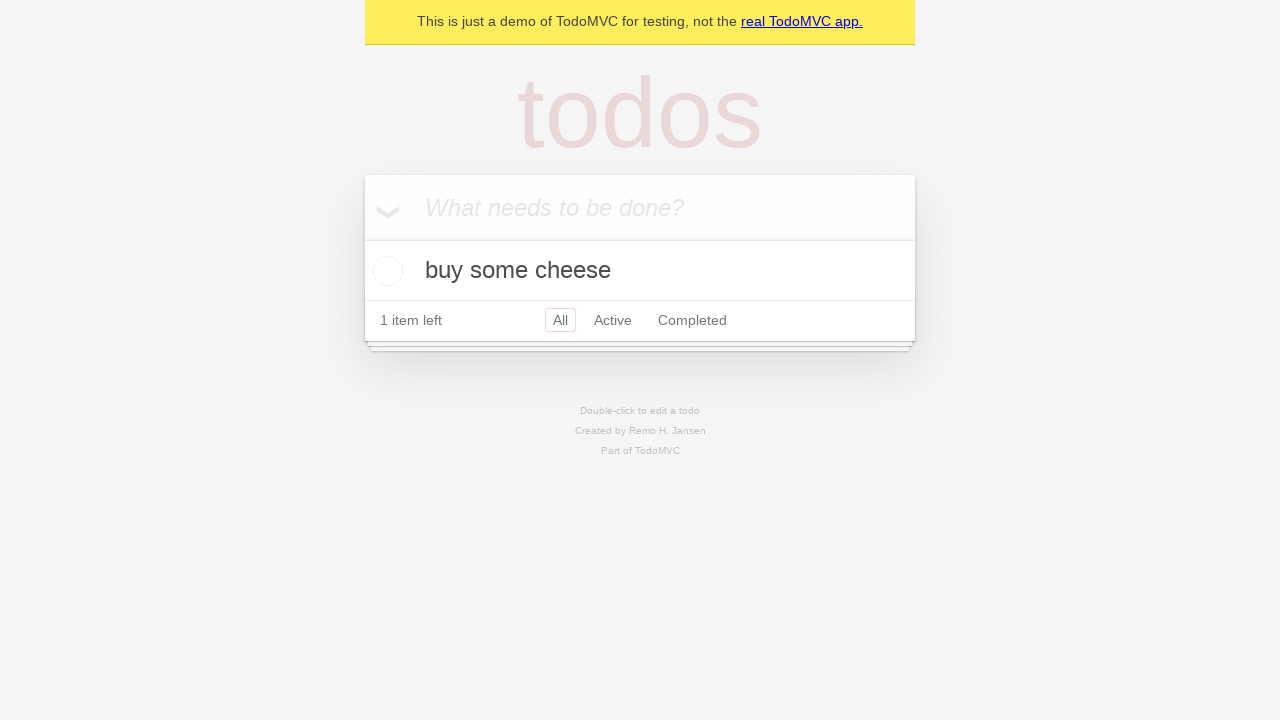

Filled new todo input with 'feed the cat' on .new-todo
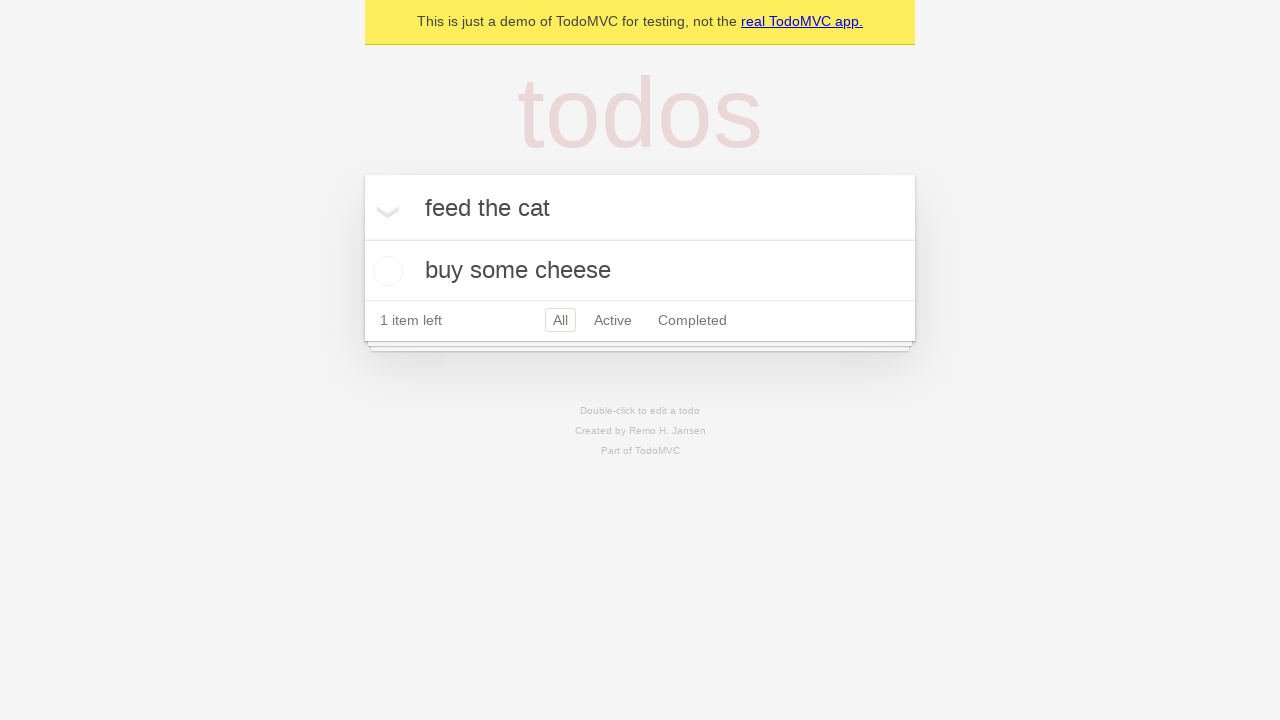

Pressed Enter to create second todo item on .new-todo
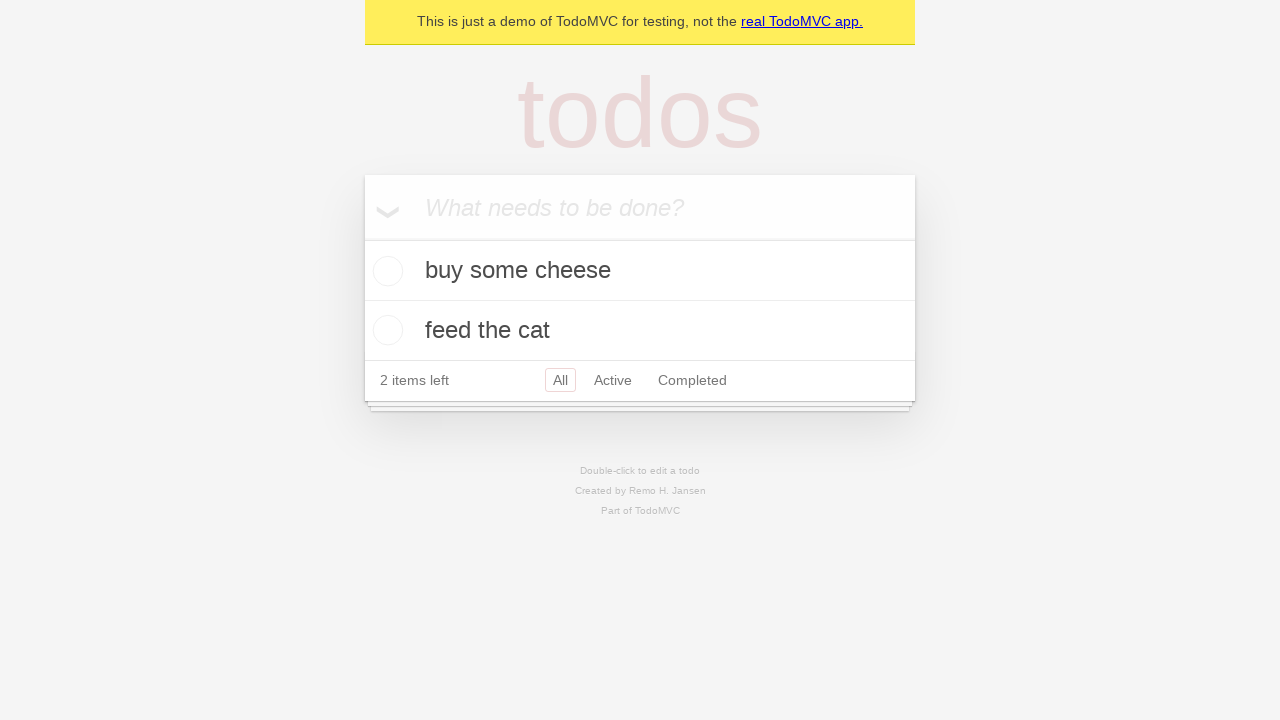

Checked toggle button for first todo item 'buy some cheese' at (385, 271) on .todo-list li >> nth=0 >> .toggle
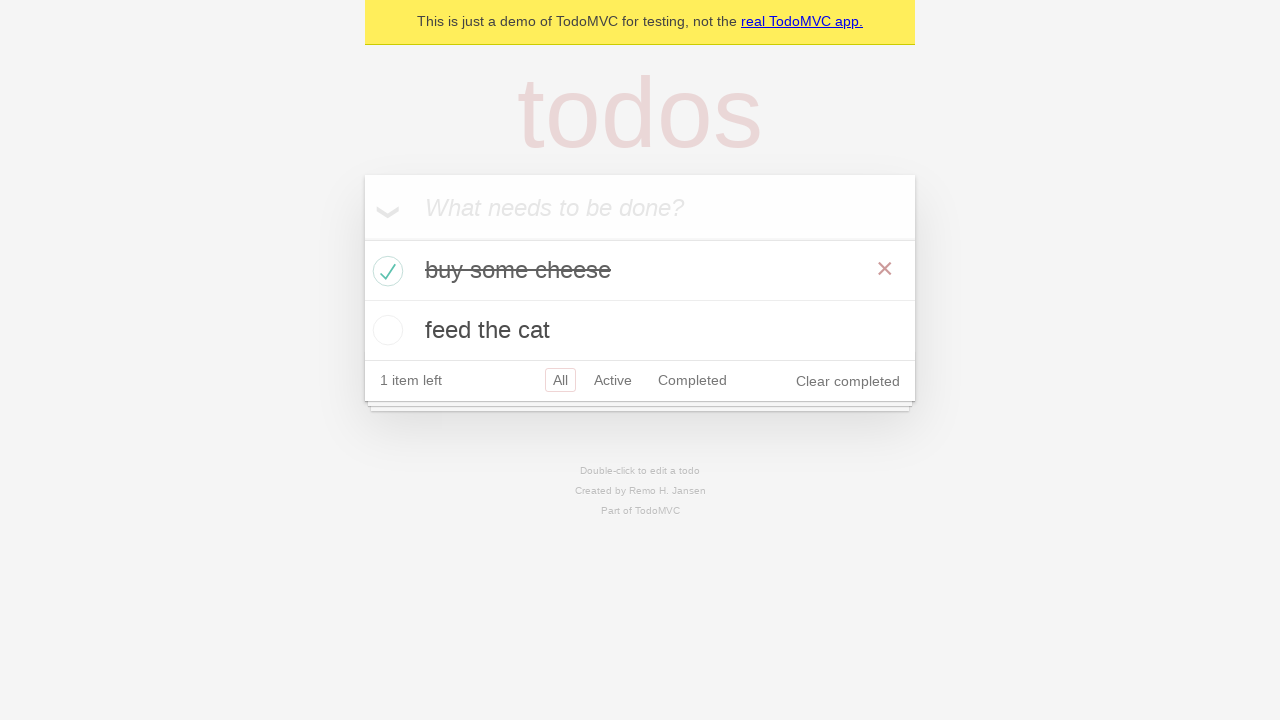

Checked toggle button for second todo item 'feed the cat' at (385, 330) on .todo-list li >> nth=1 >> .toggle
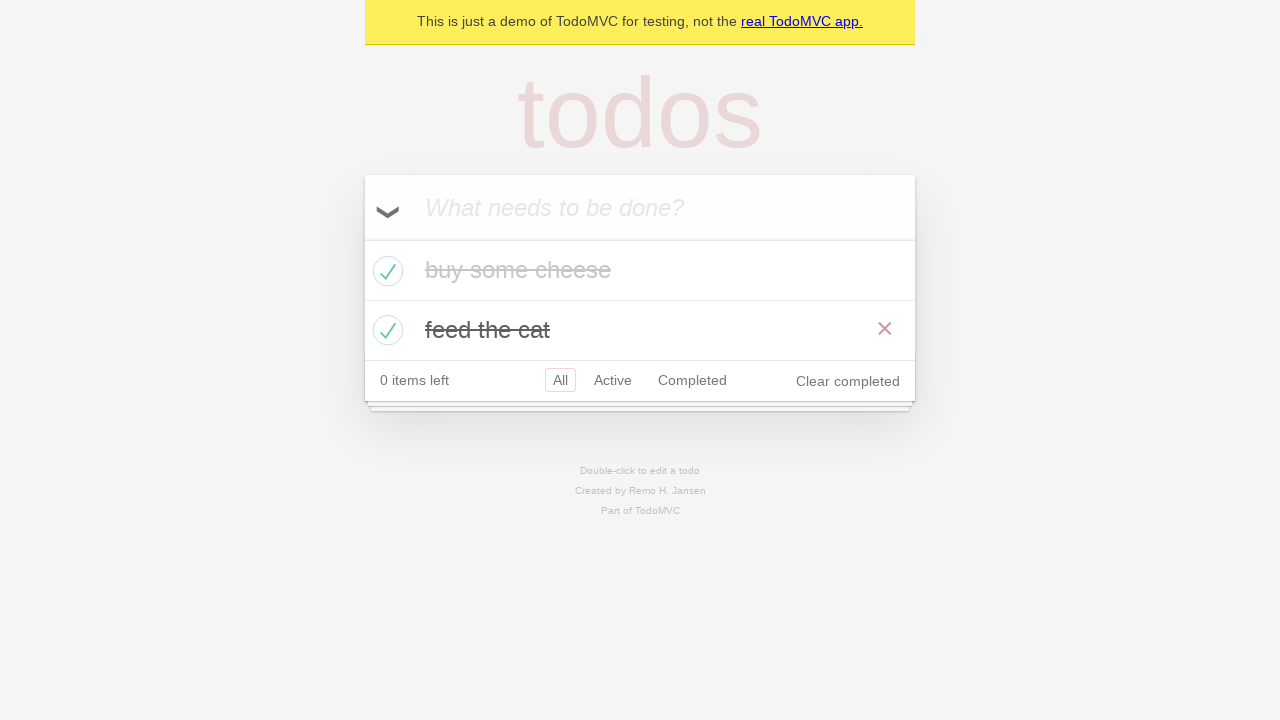

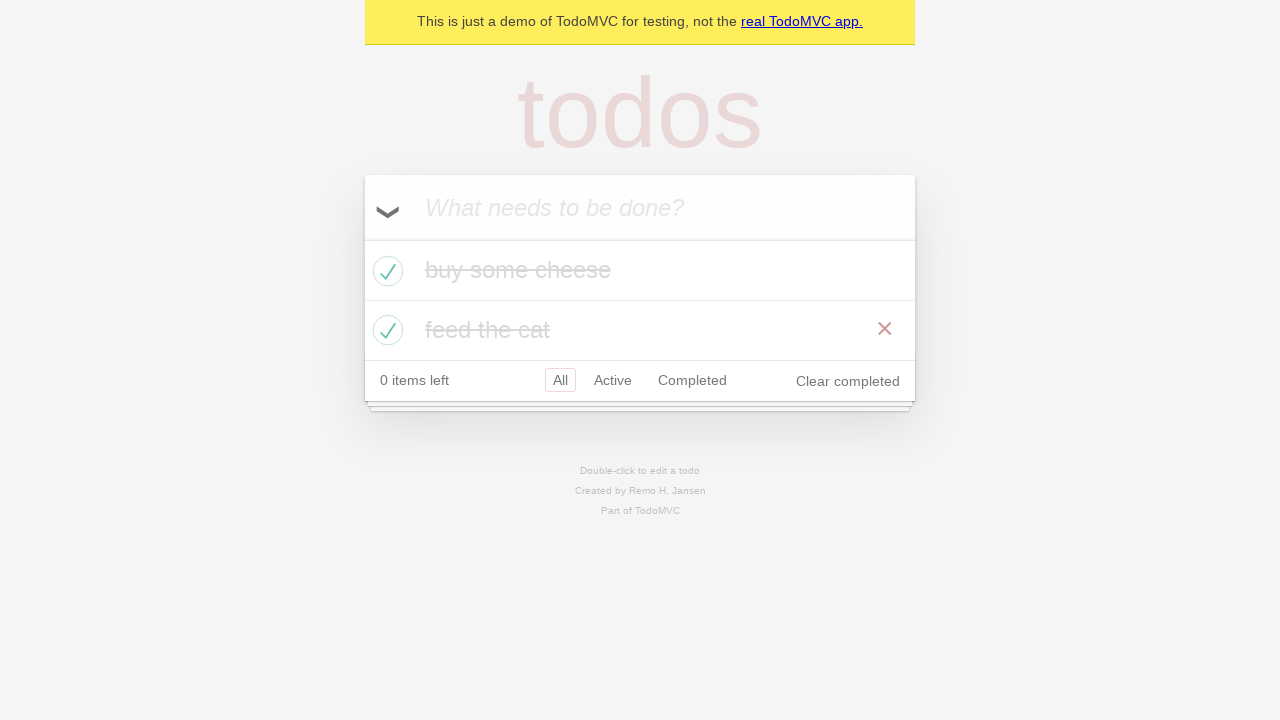